Tests the Indian Railways train search functionality by entering source and destination stations, unchecking date selection, and searching for trains between the stations

Starting URL: https://erail.in/

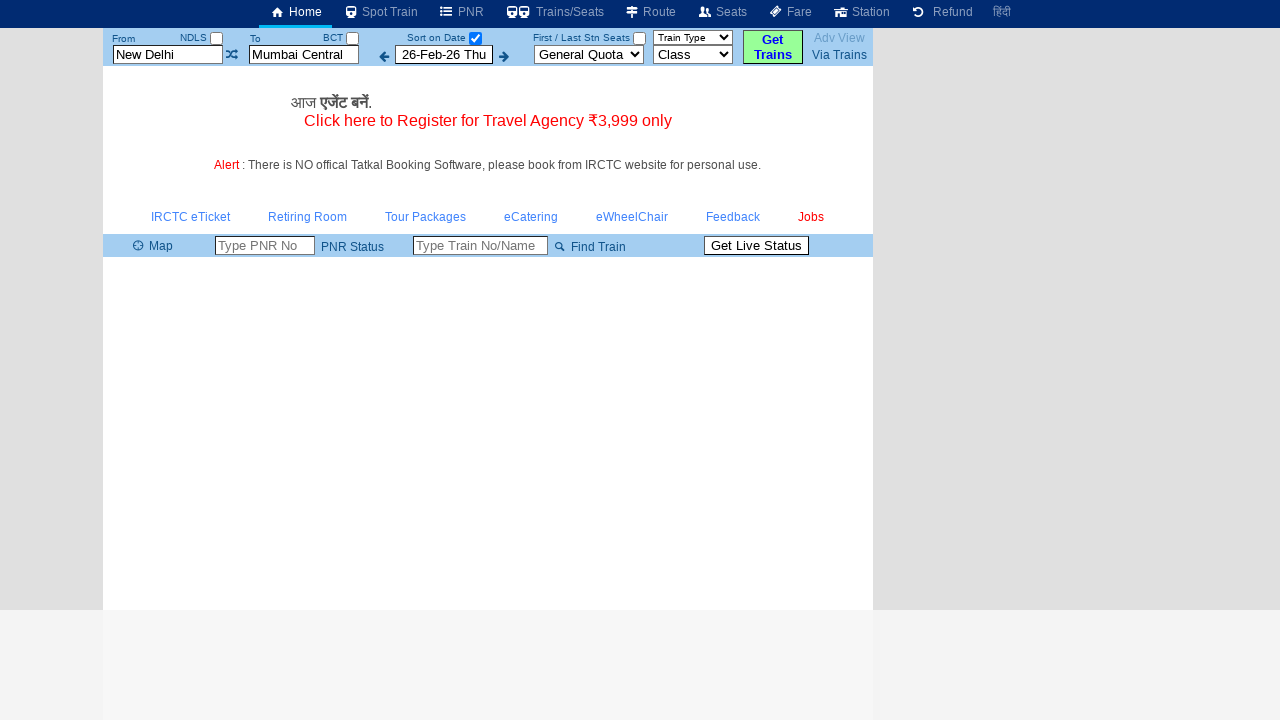

Cleared the source station field on #txtStationFrom
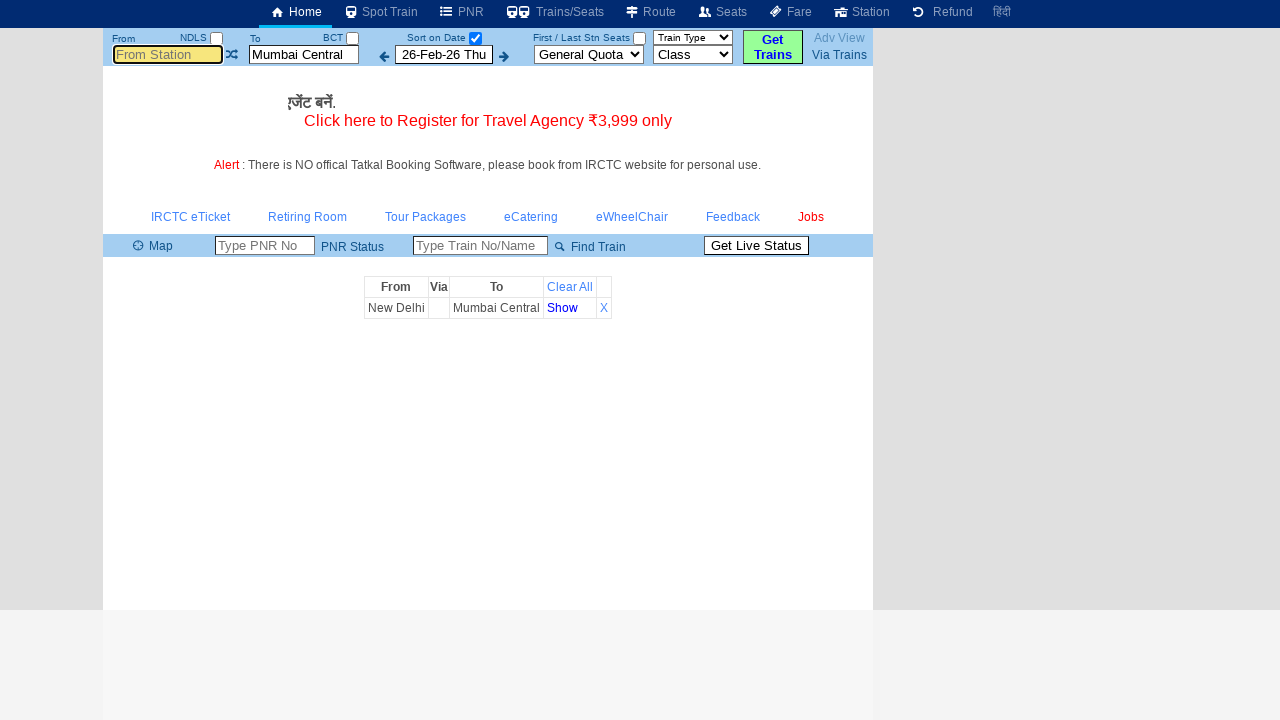

Entered 'MSB' as the source station on #txtStationFrom
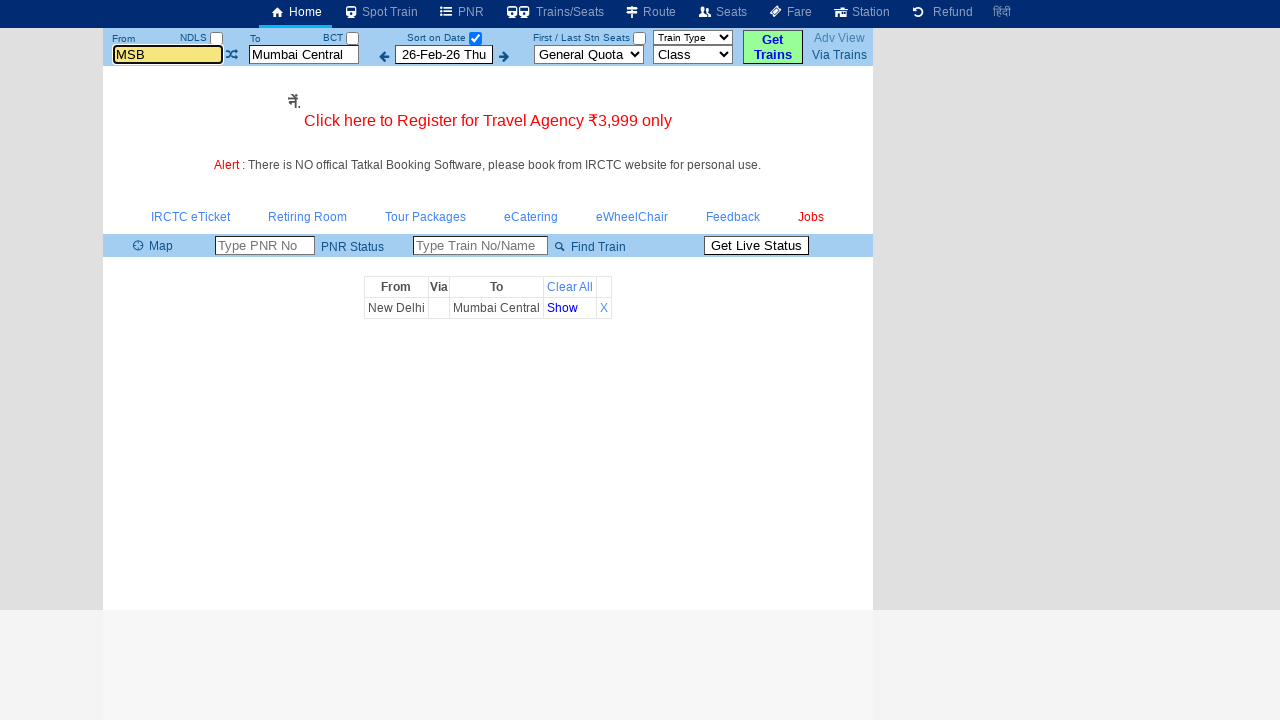

Pressed Tab to move focus from source station field on #txtStationFrom
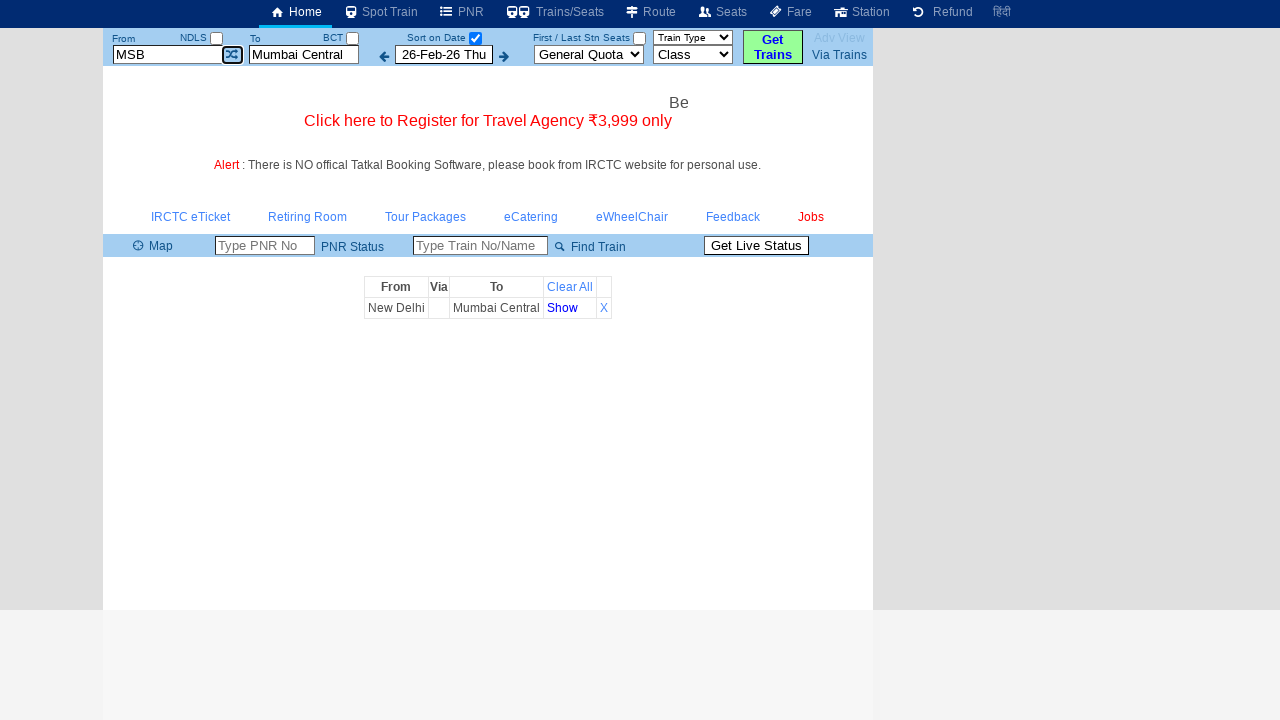

Cleared the destination station field on #txtStationTo
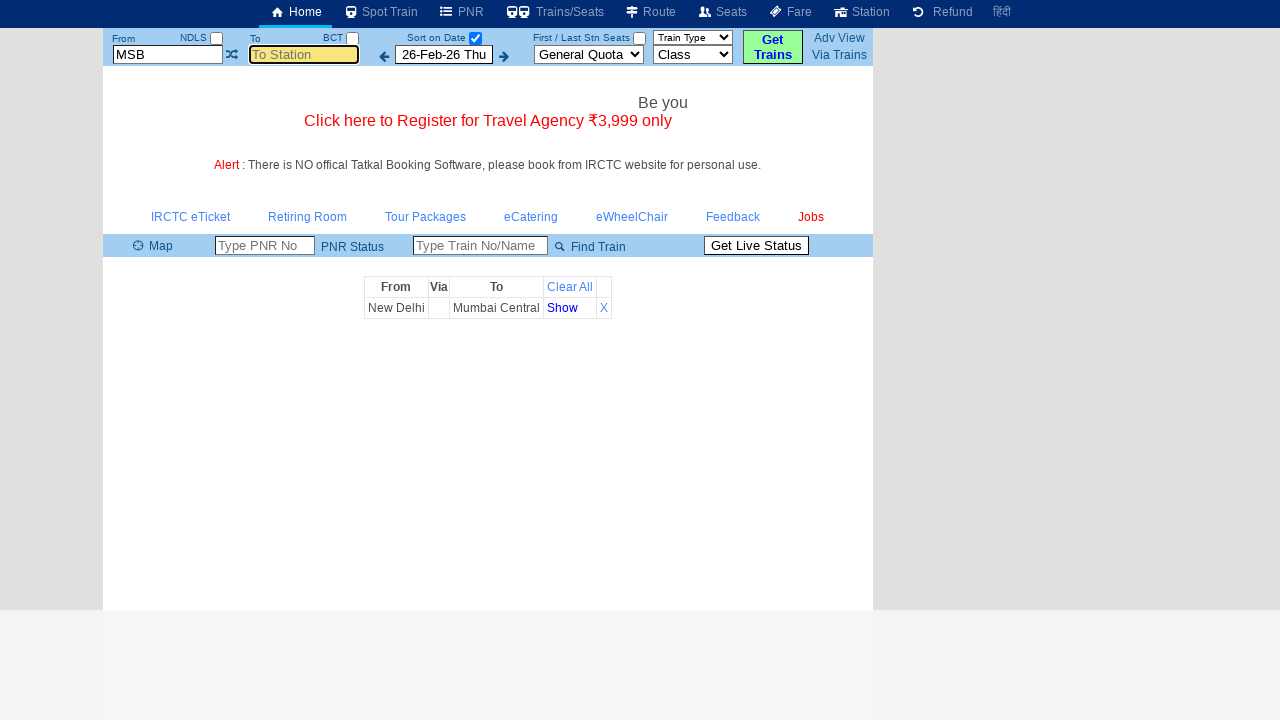

Entered 'KKDI' as the destination station on #txtStationTo
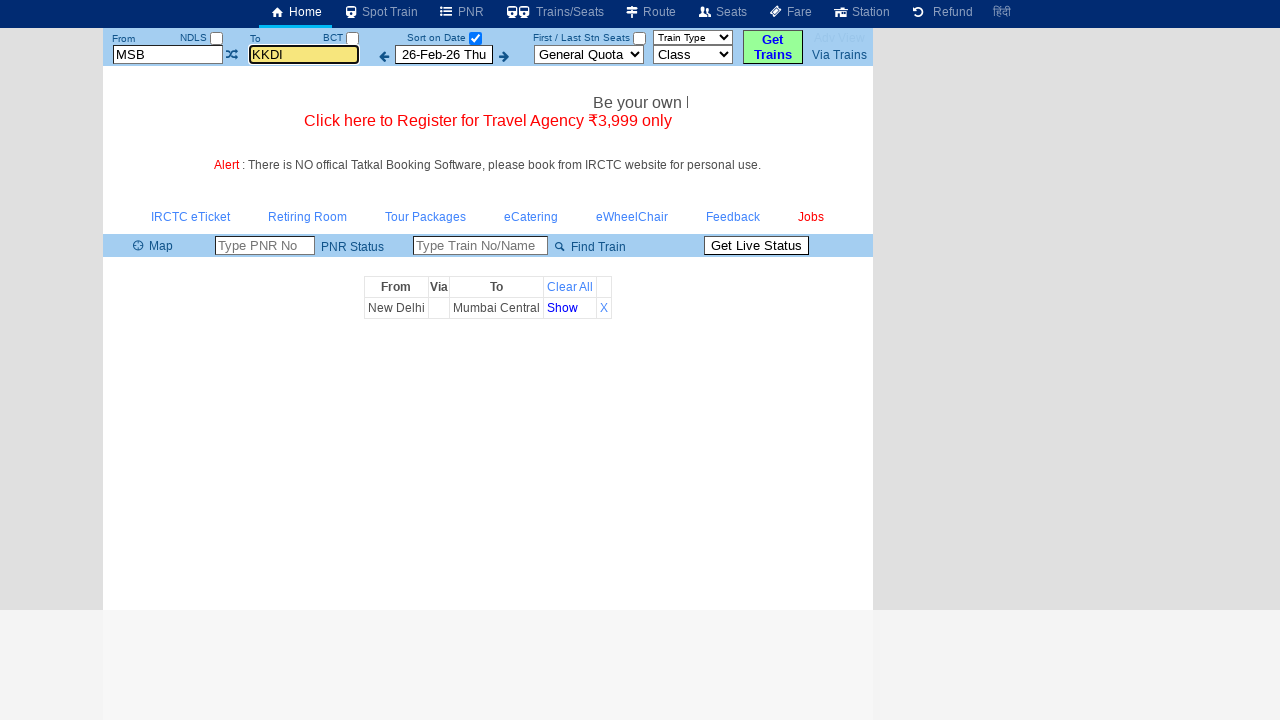

Pressed Tab to move focus from destination station field on #txtStationTo
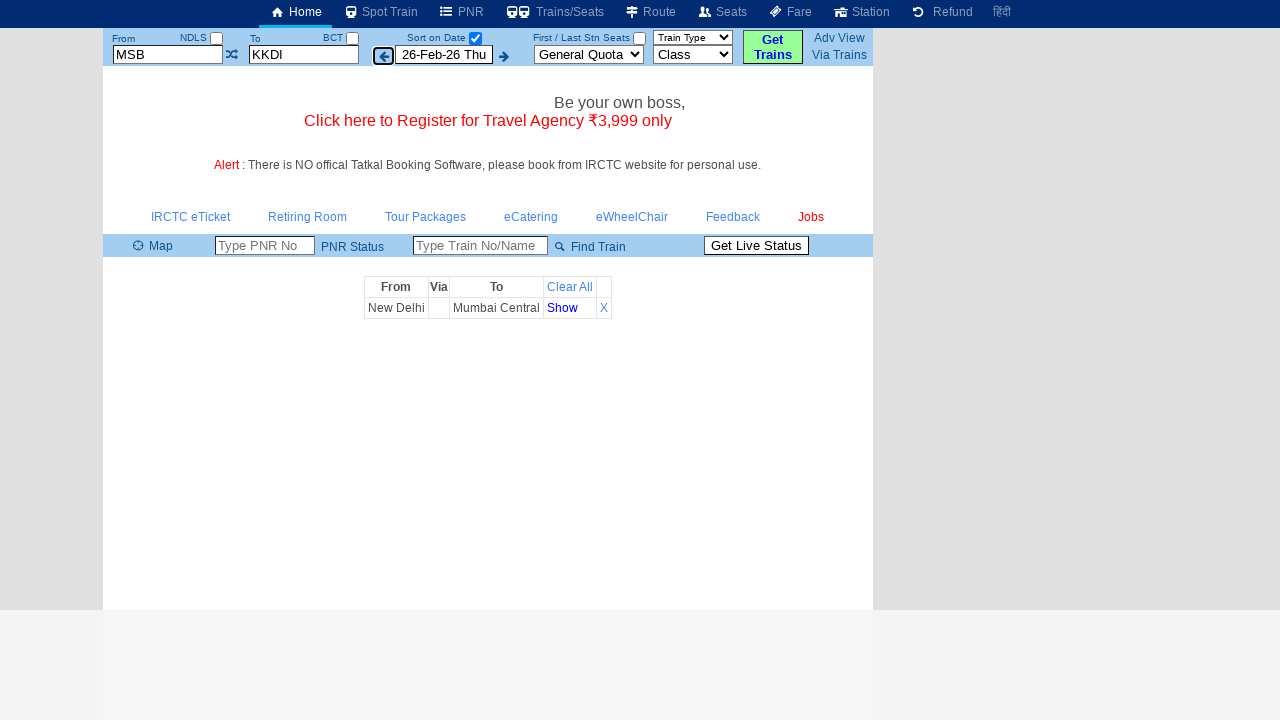

Unchecked the date selection checkbox at (475, 38) on #chkSelectDateOnly
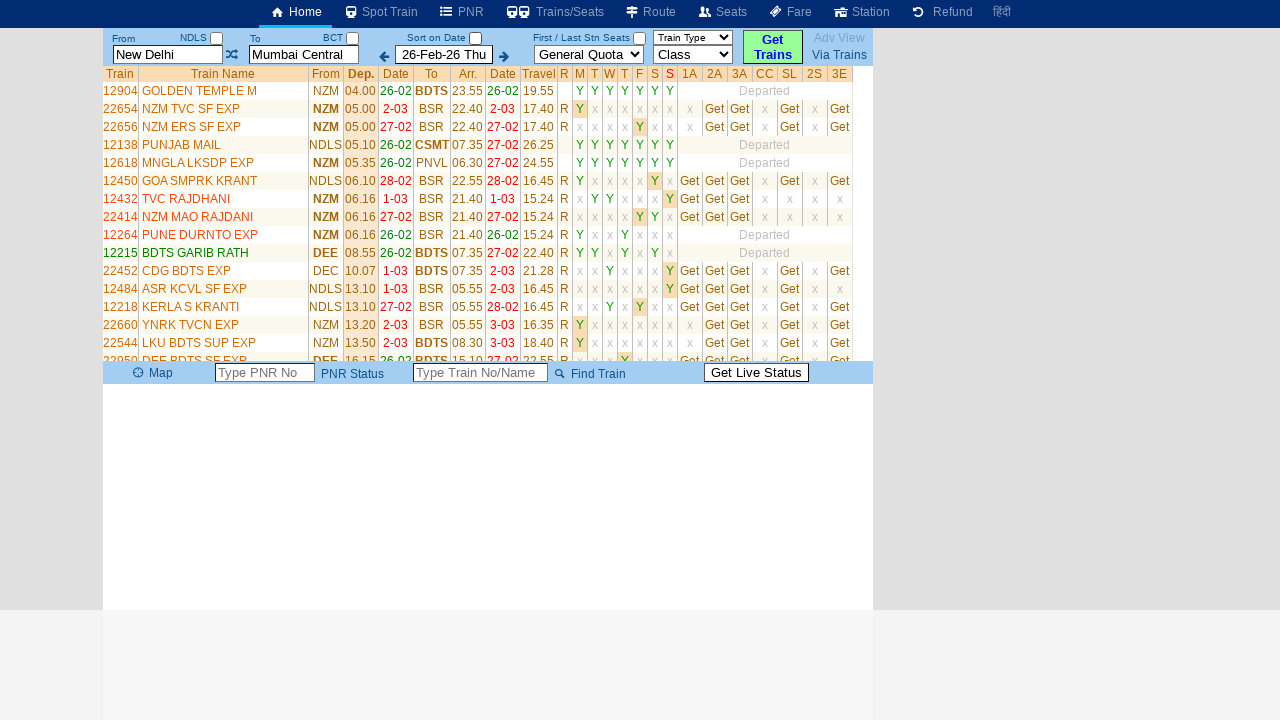

Clicked the search button to find trains between MSB and KKDI at (773, 47) on #buttonFromTo
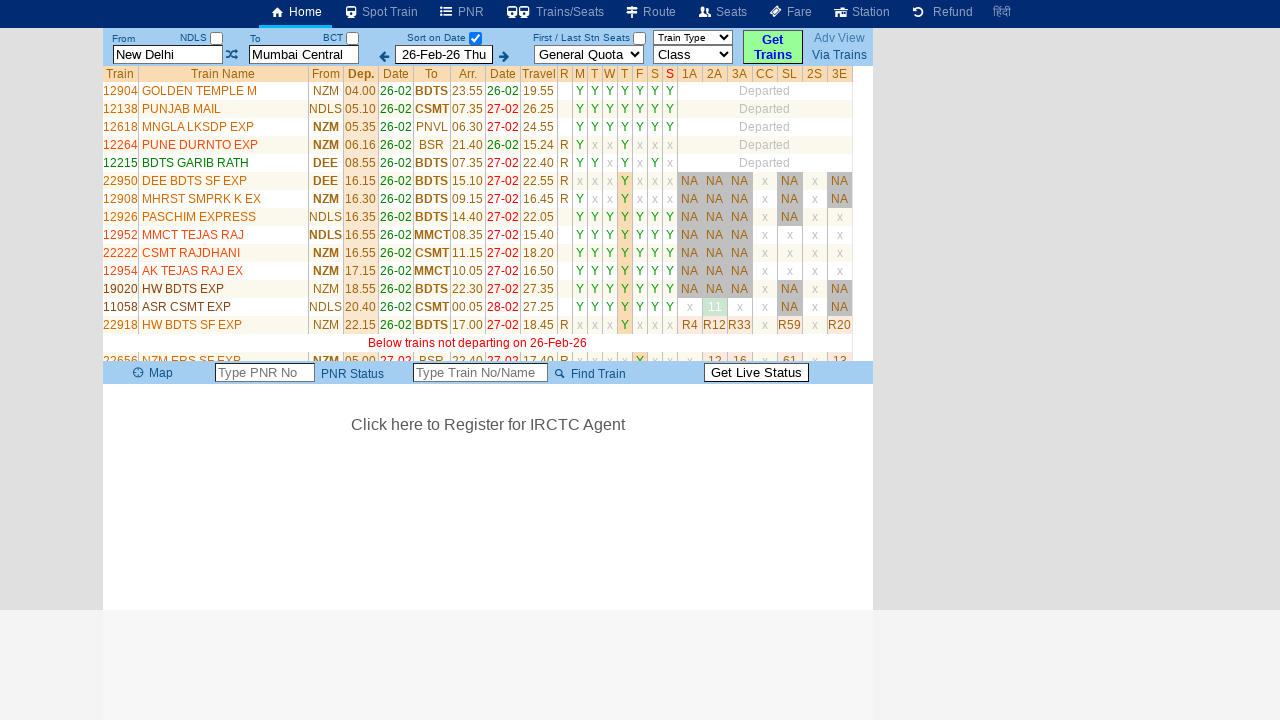

Train list table loaded successfully
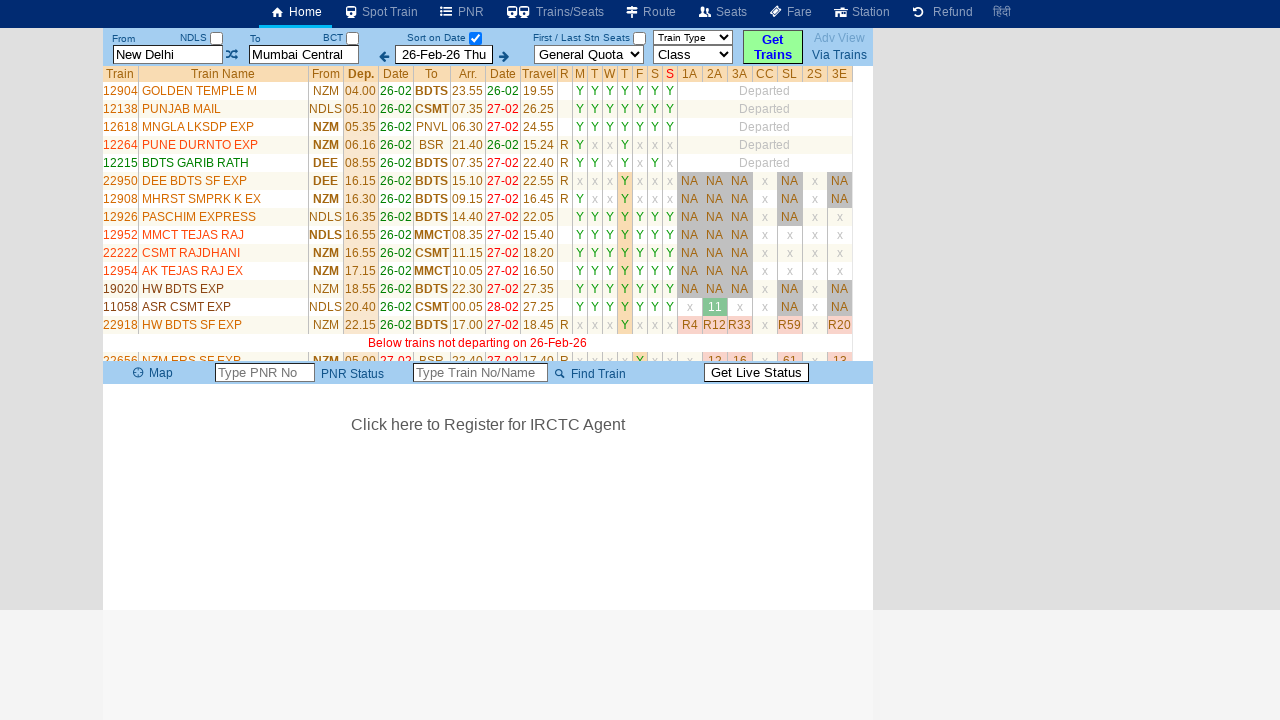

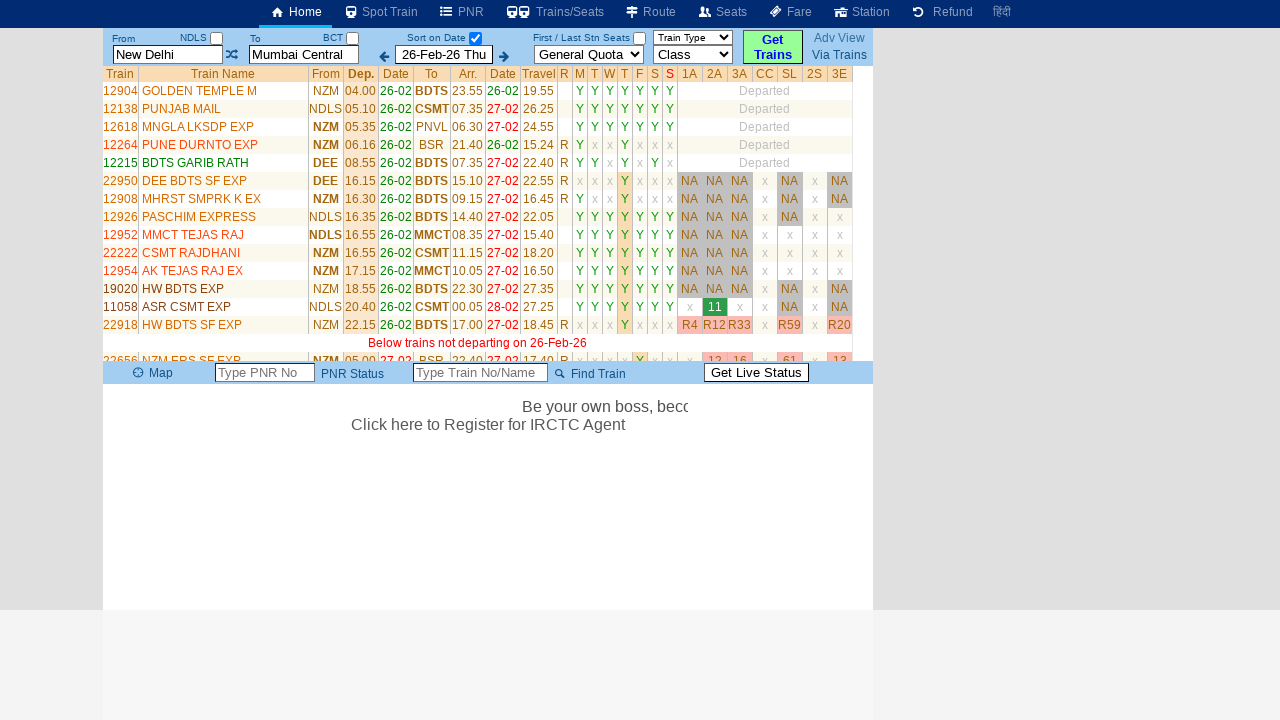